Tests that edits are saved when the edit input loses focus (blur event)

Starting URL: https://demo.playwright.dev/todomvc

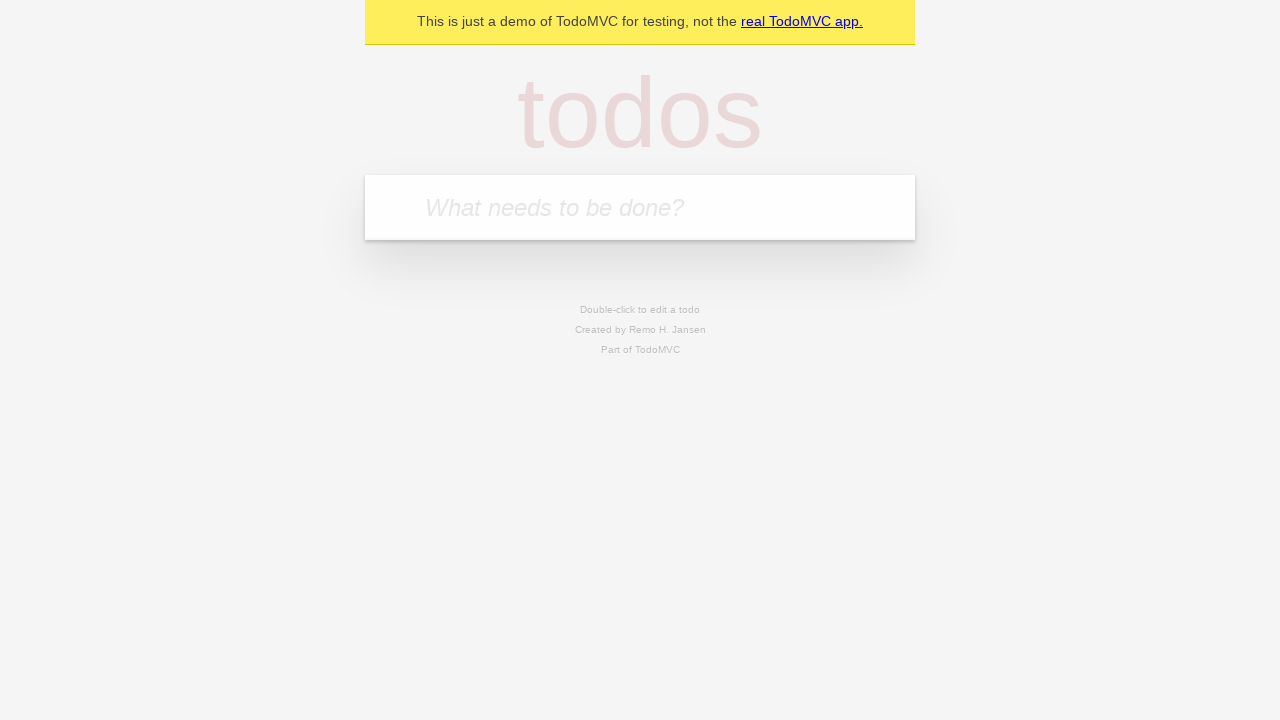

Filled new todo input with 'buy some cheese' on internal:attr=[placeholder="What needs to be done?"i]
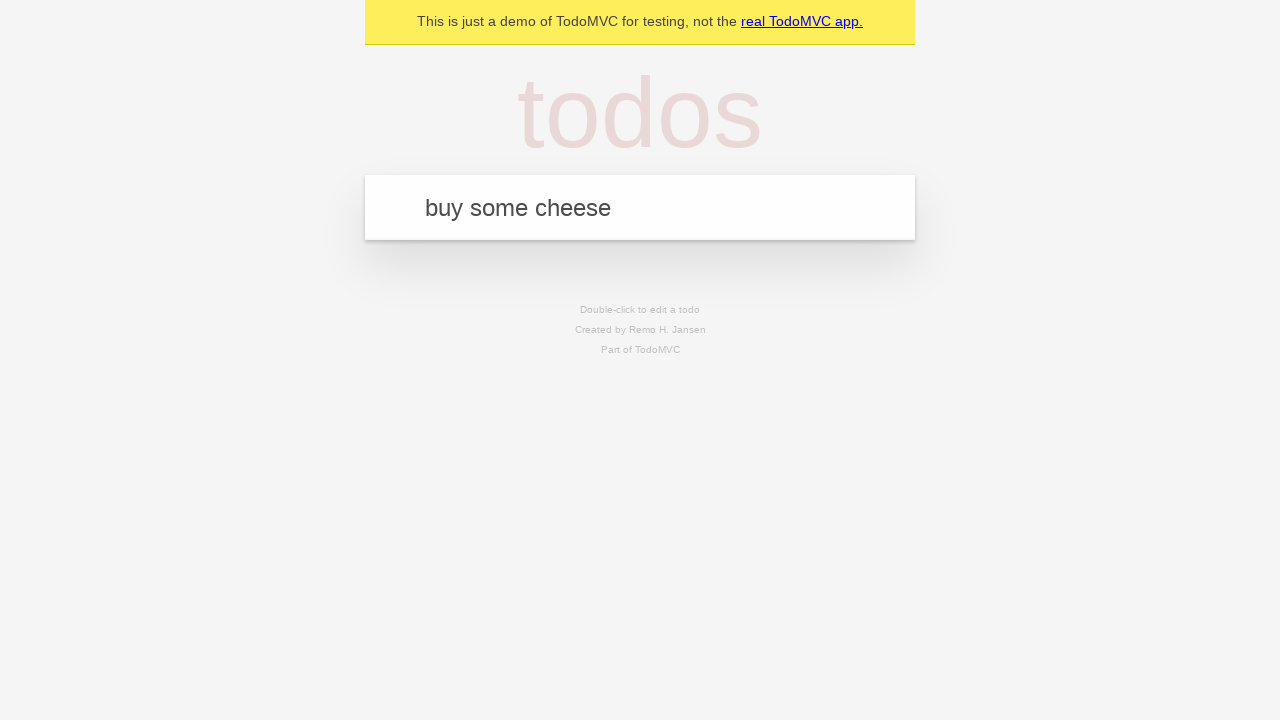

Pressed Enter to create todo 'buy some cheese' on internal:attr=[placeholder="What needs to be done?"i]
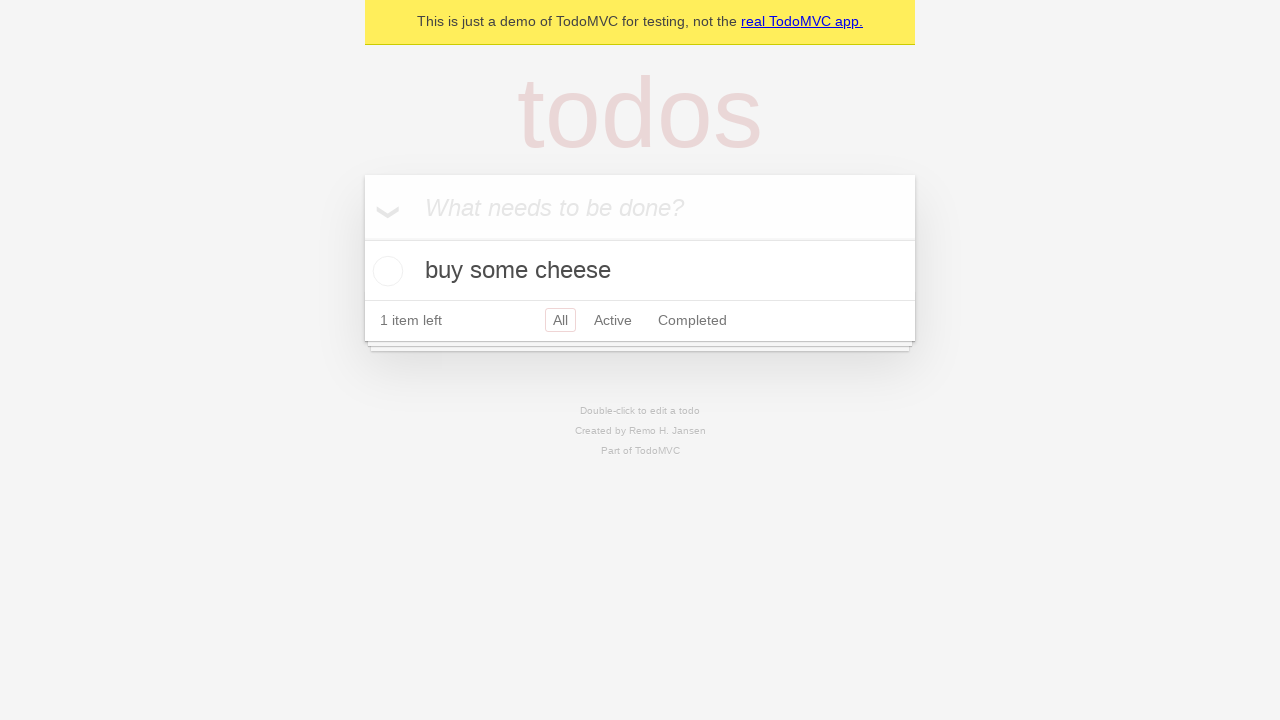

Filled new todo input with 'feed the cat' on internal:attr=[placeholder="What needs to be done?"i]
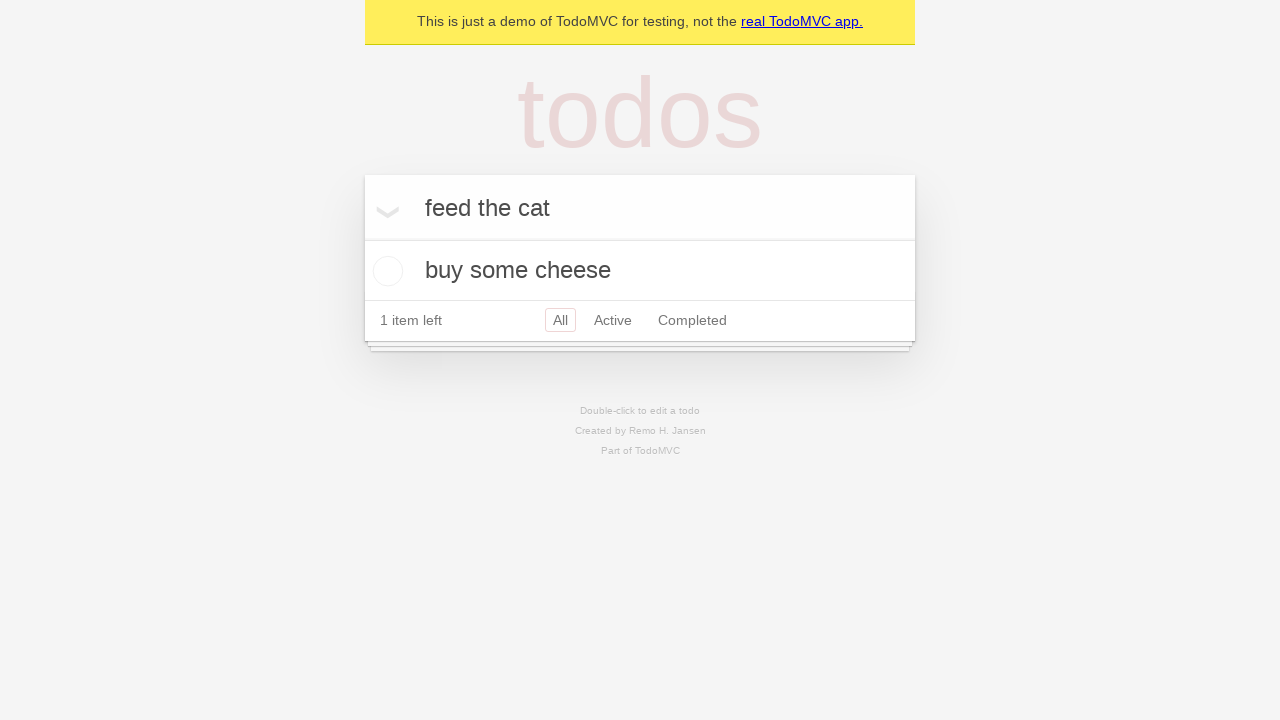

Pressed Enter to create todo 'feed the cat' on internal:attr=[placeholder="What needs to be done?"i]
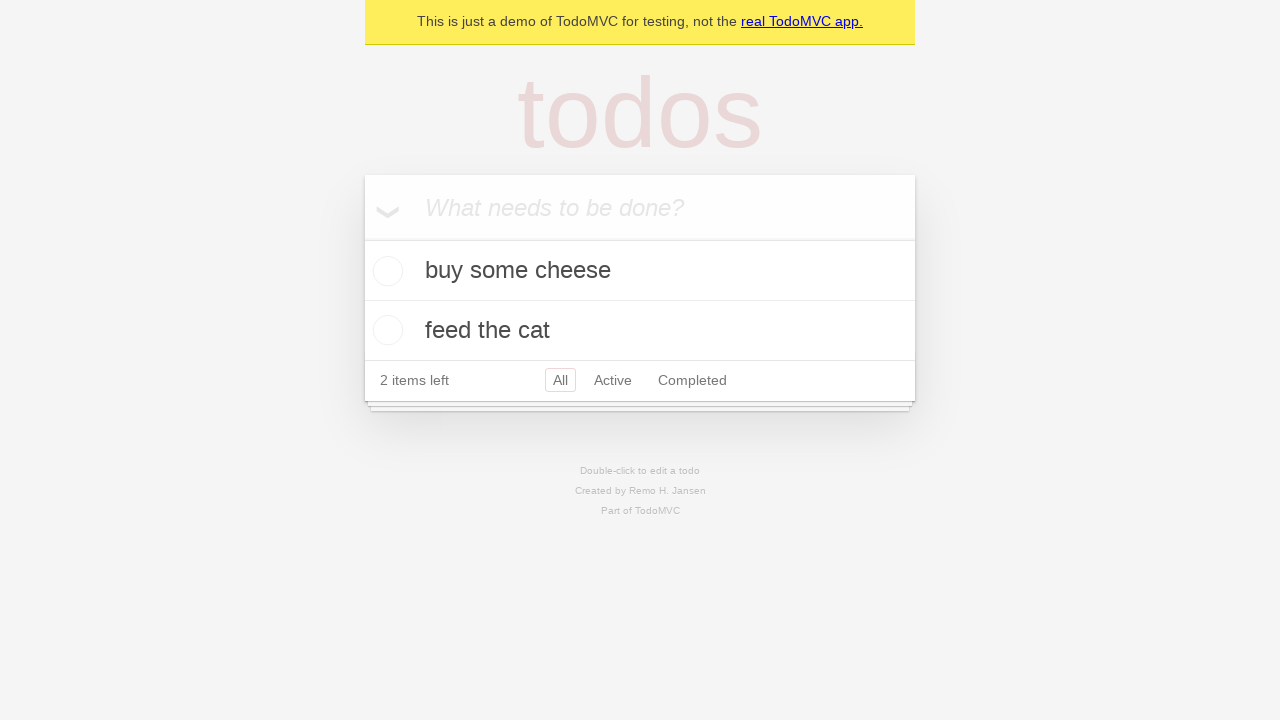

Filled new todo input with 'book a doctors appointment' on internal:attr=[placeholder="What needs to be done?"i]
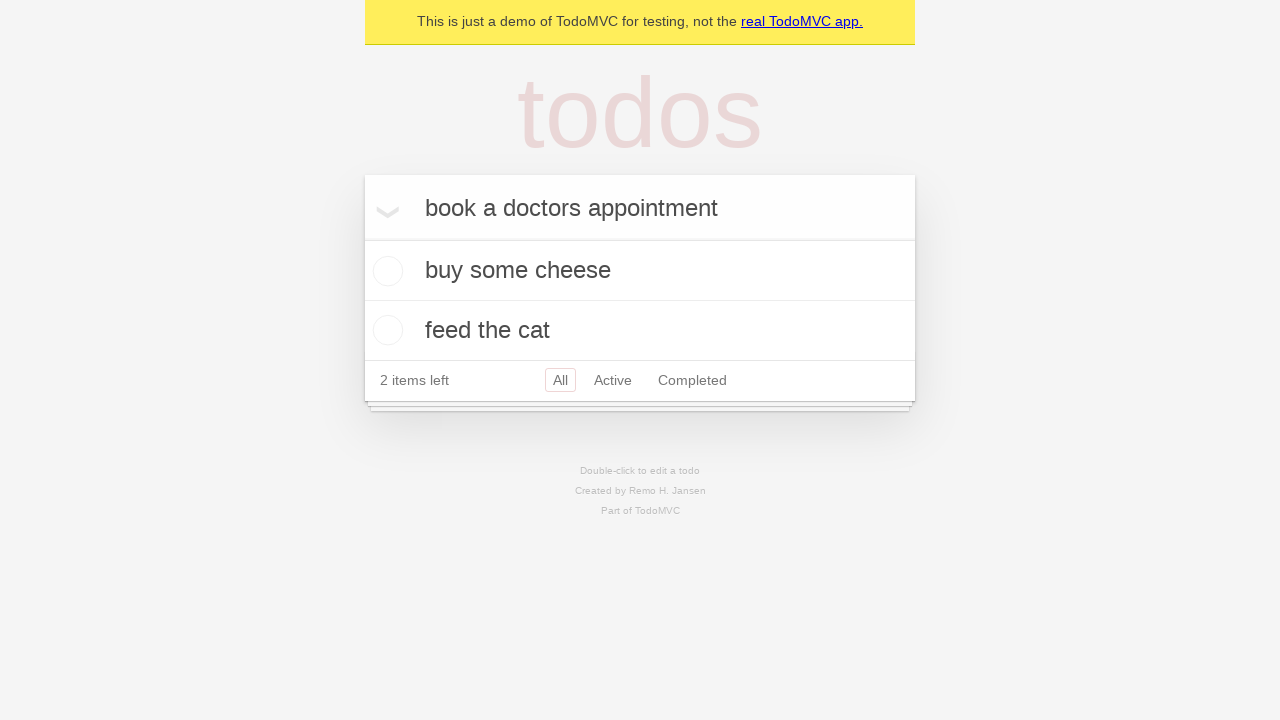

Pressed Enter to create todo 'book a doctors appointment' on internal:attr=[placeholder="What needs to be done?"i]
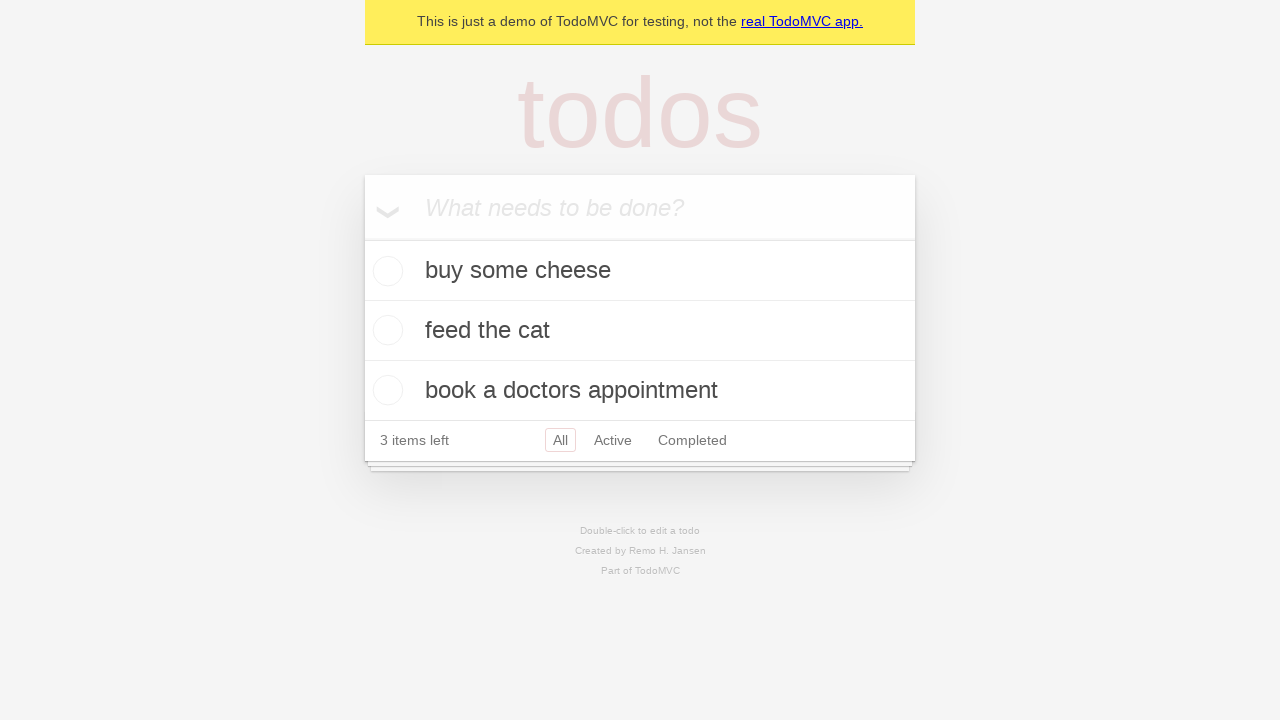

Waited for all 3 todo items to be present in the DOM
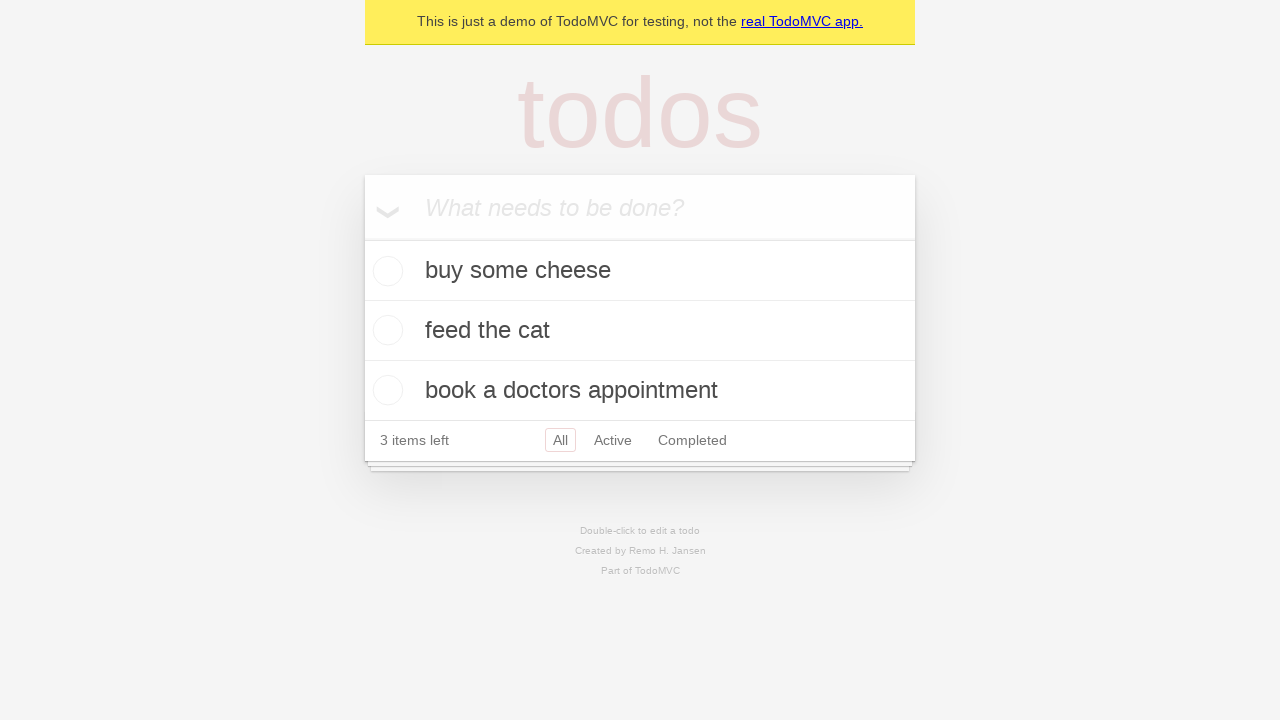

Double-clicked the second todo item to enter edit mode at (640, 331) on internal:testid=[data-testid="todo-item"s] >> nth=1
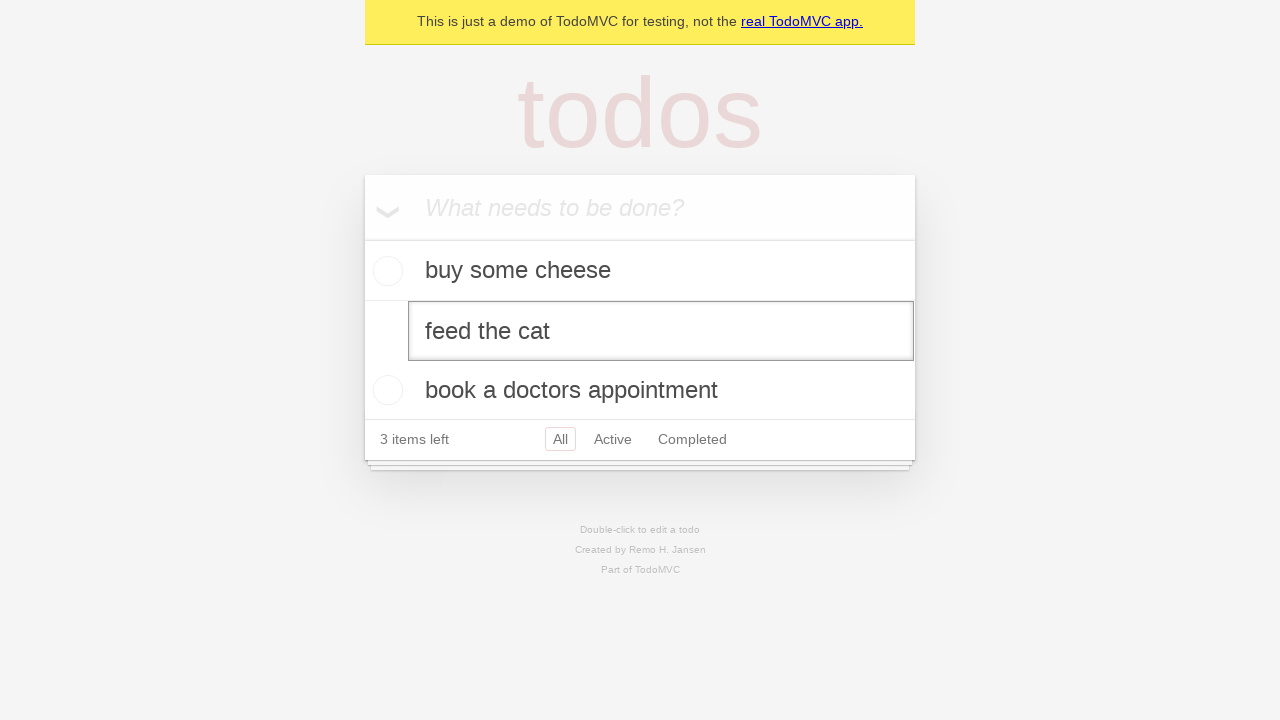

Filled edit input with new text 'buy some sausages' on internal:testid=[data-testid="todo-item"s] >> nth=1 >> internal:role=textbox[nam
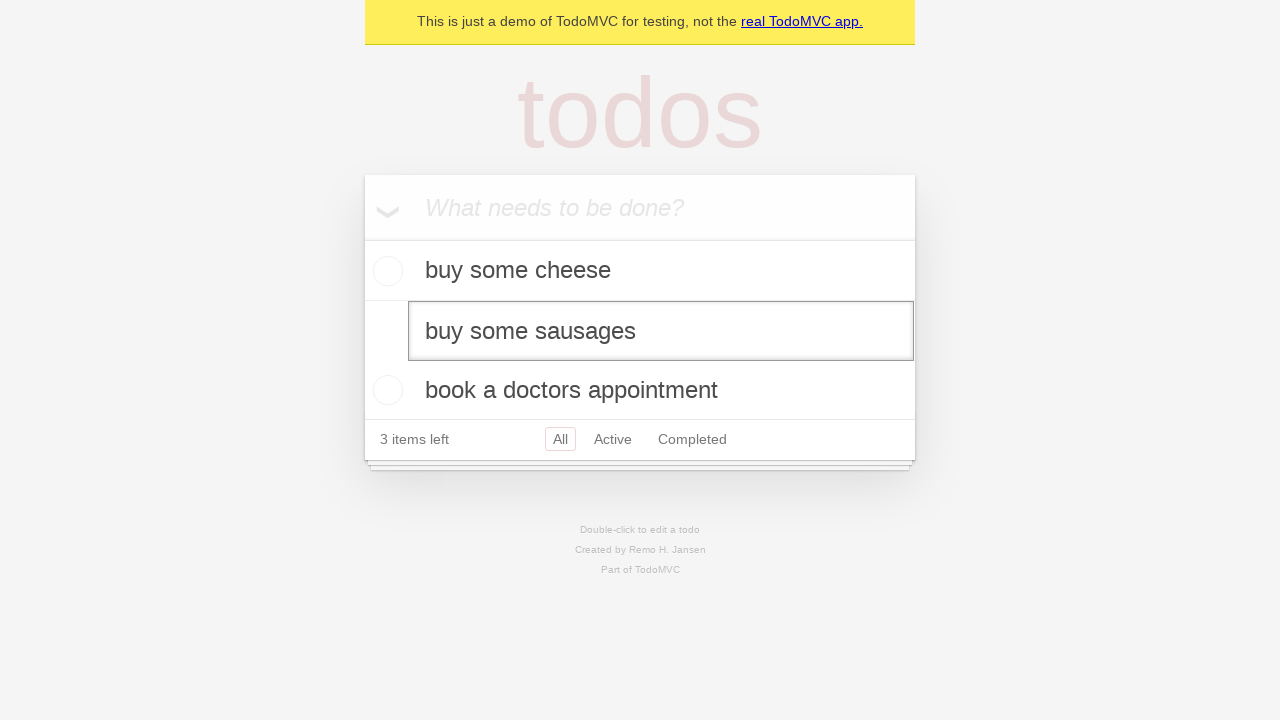

Dispatched blur event to save edits
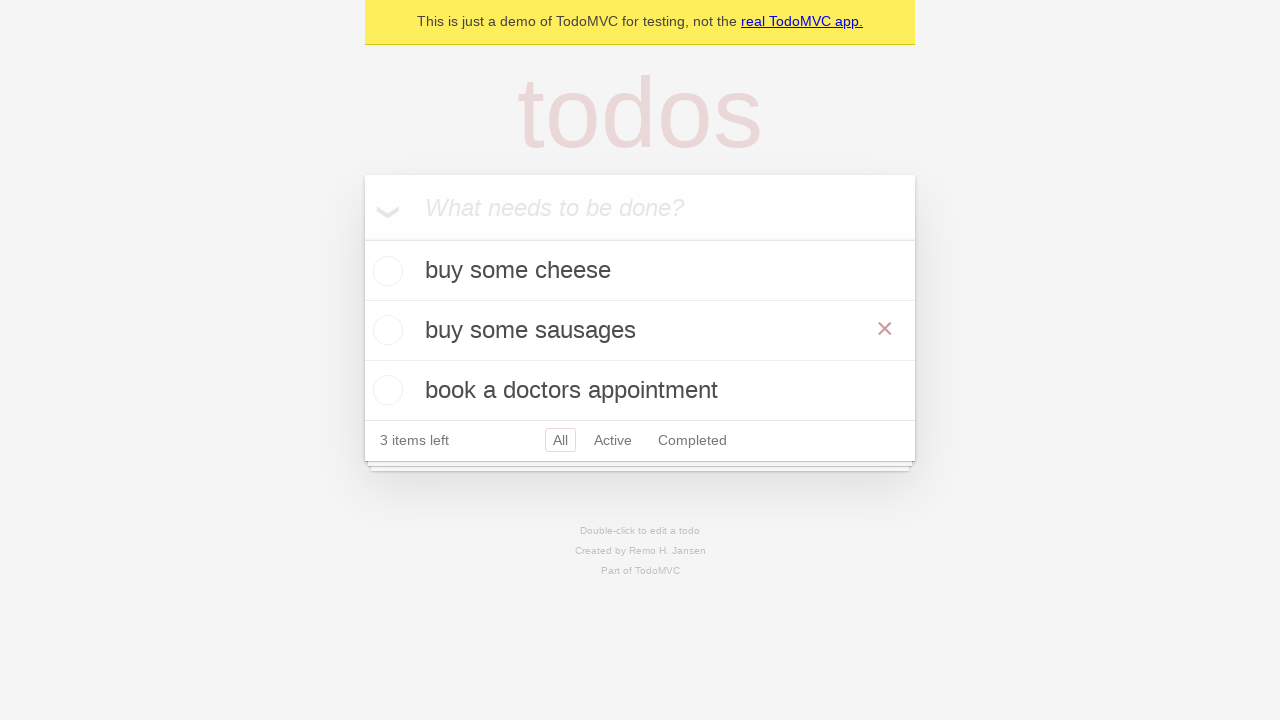

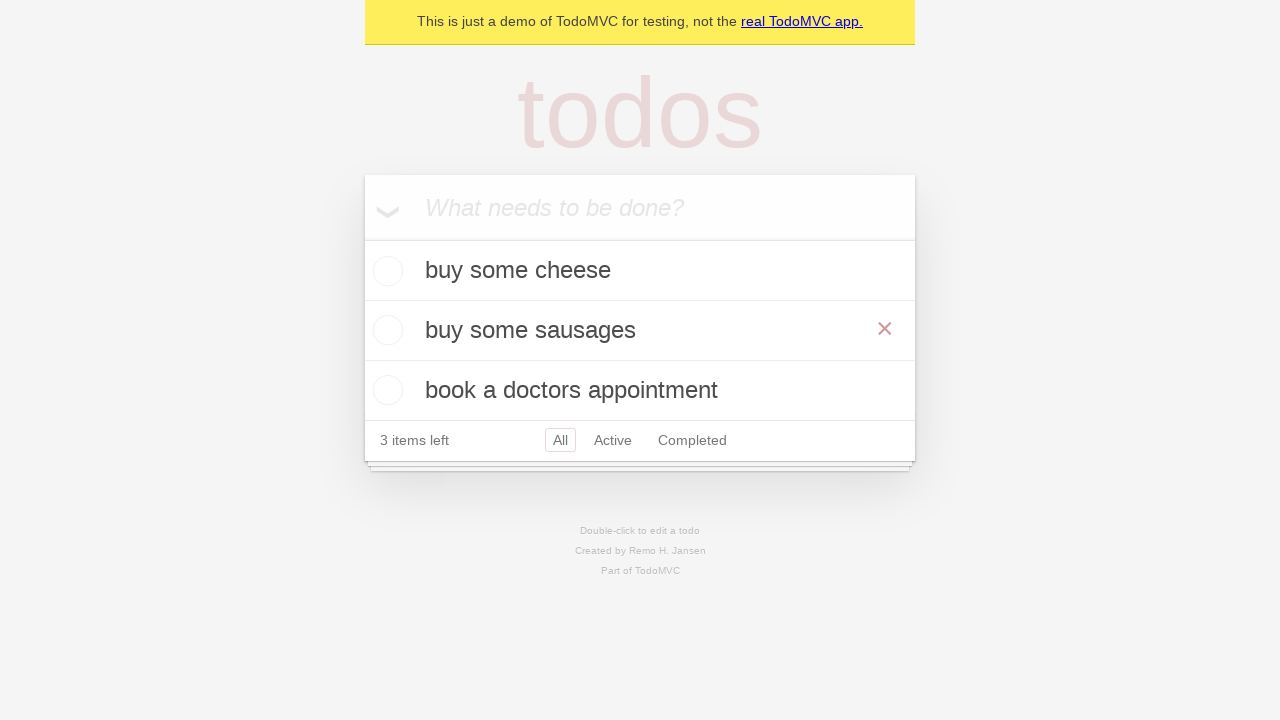